Verifies that the second button's value matches "This is Also a button" when compared case-insensitively

Starting URL: https://kristinek.github.io/site/examples/locators

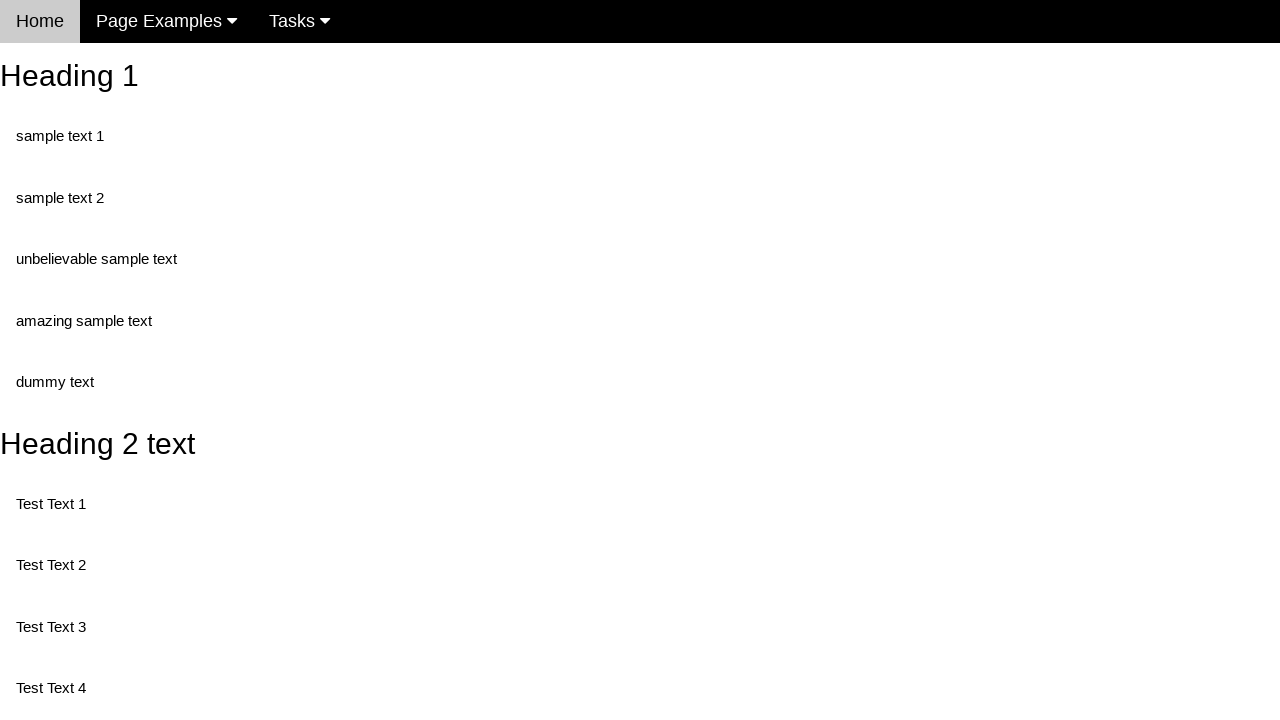

Navigated to locators example page
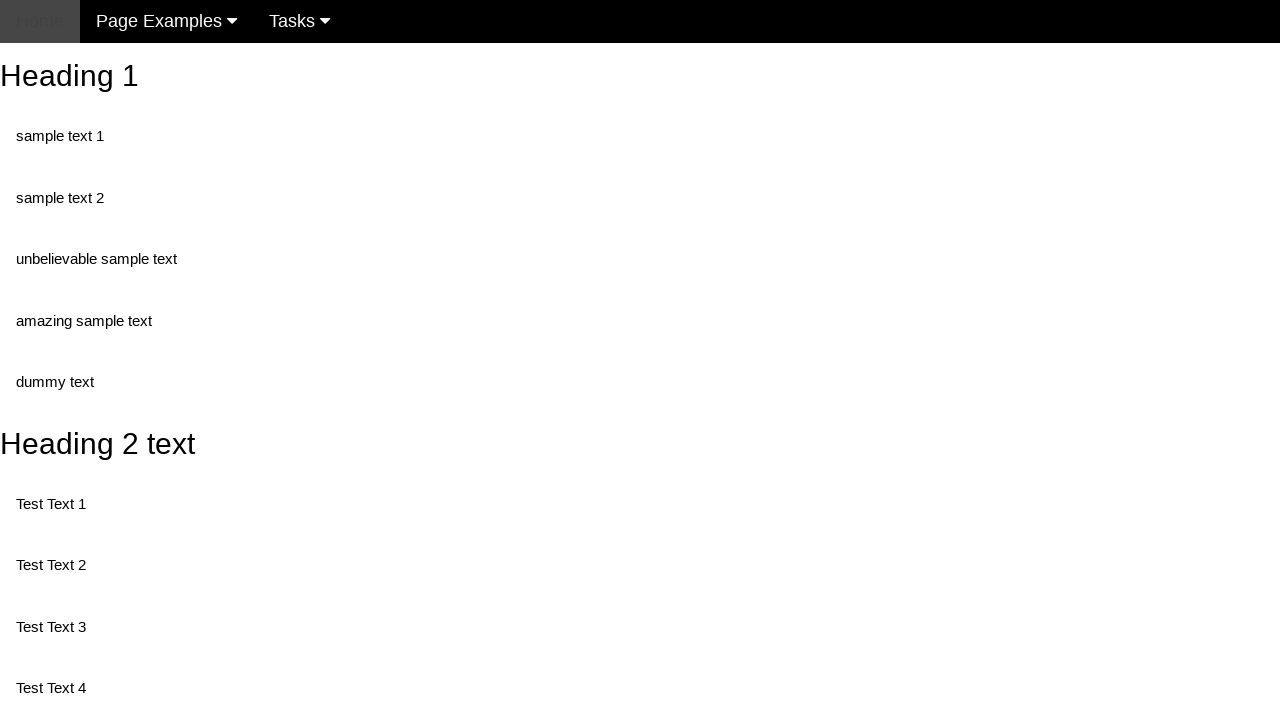

Retrieved value from second button element
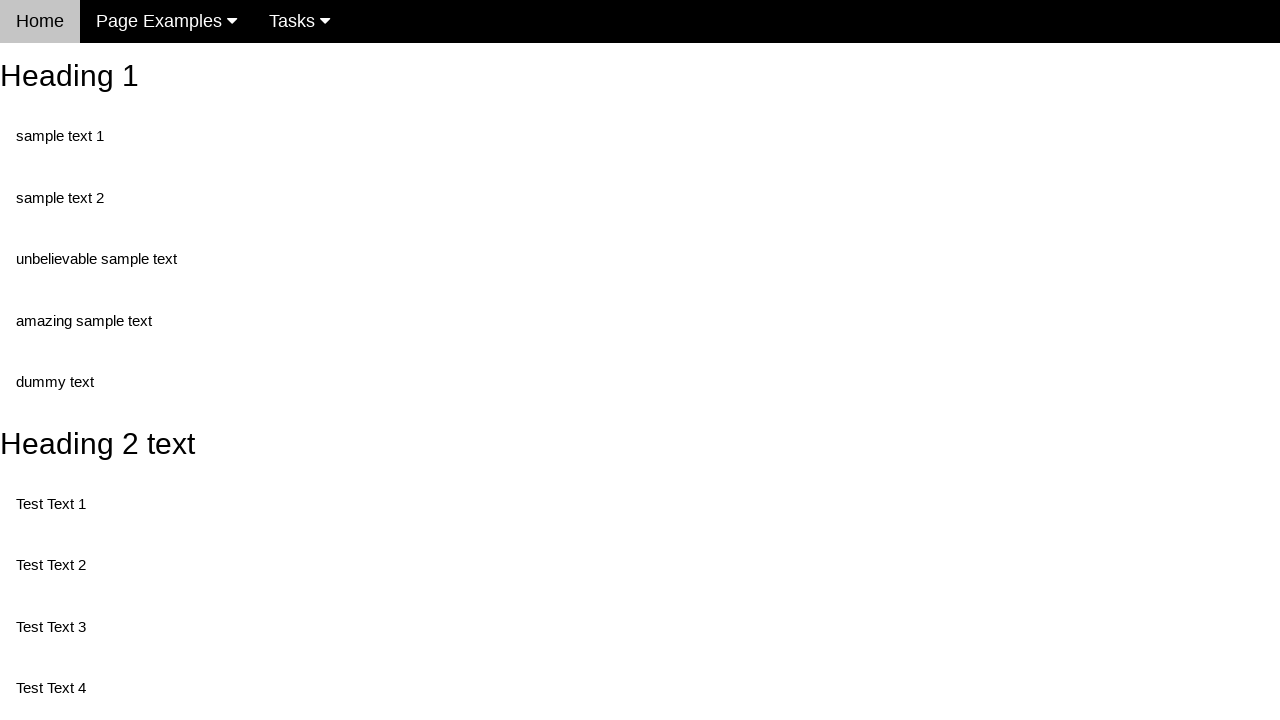

Assertion passed: second button value matches 'This is Also a button' (case-insensitive)
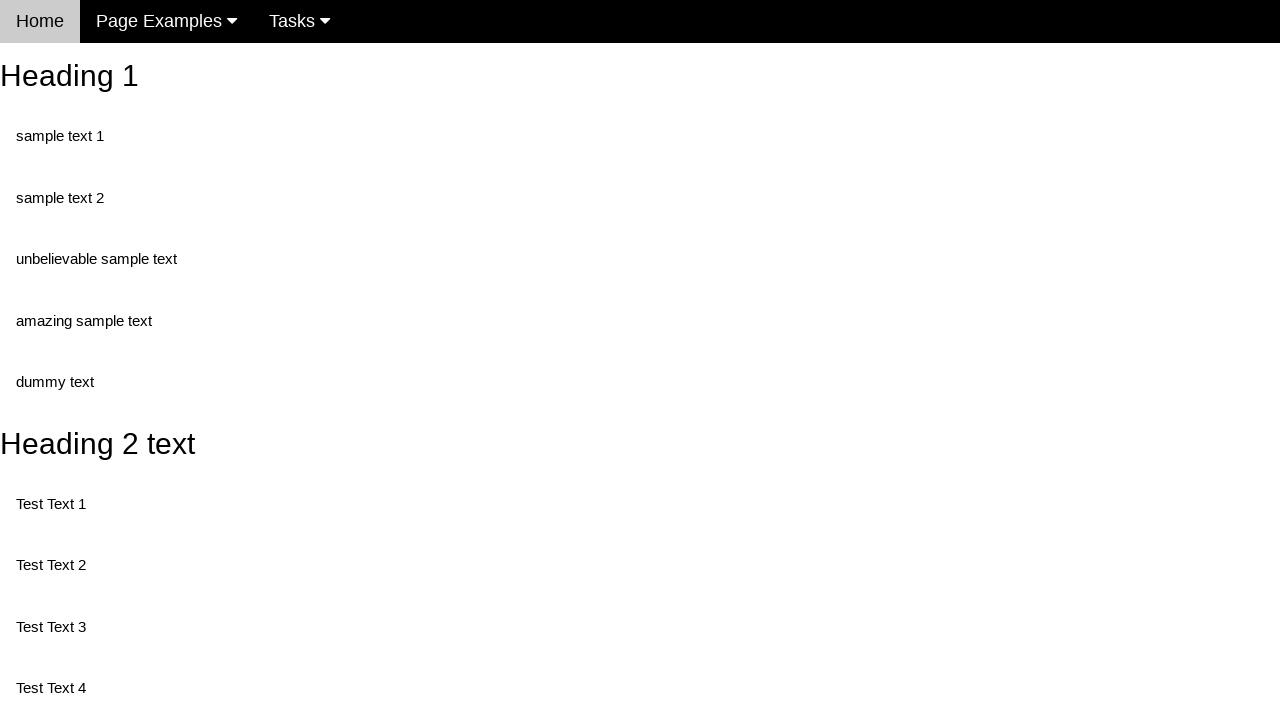

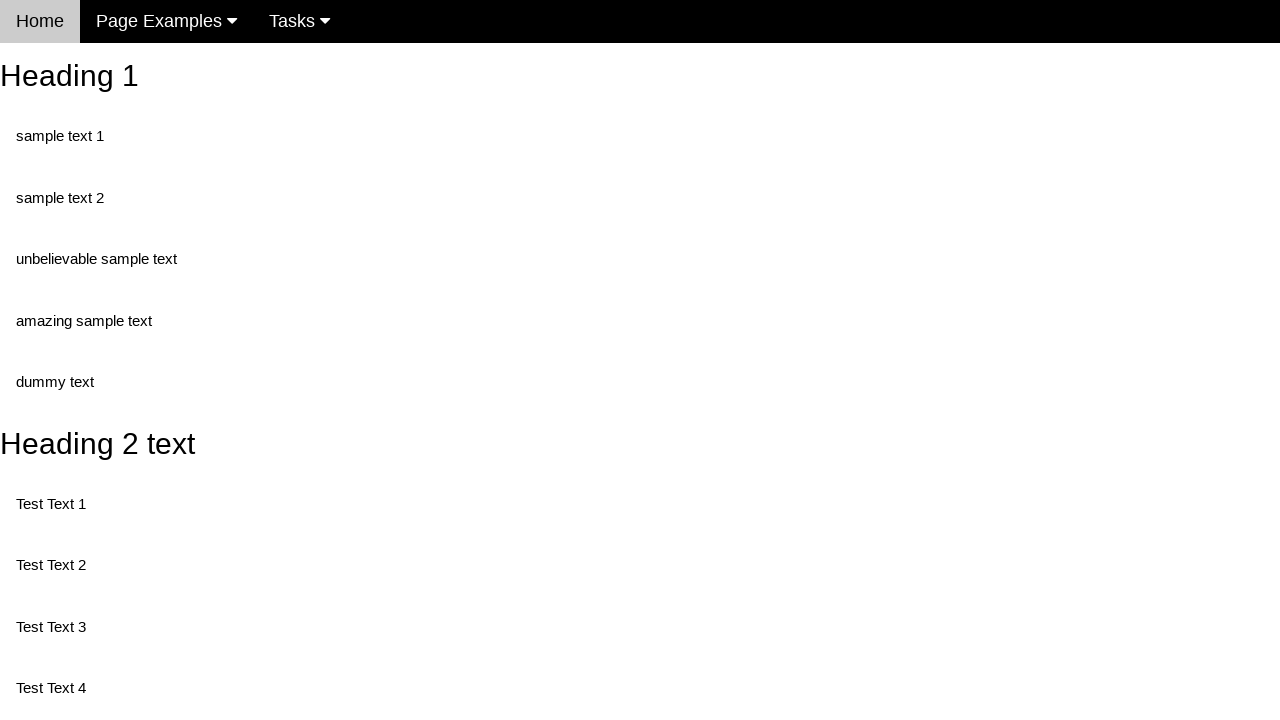